Tests handling of JavaScript prompt popup by dismissing and then accepting the prompt dialog

Starting URL: https://the-internet.herokuapp.com/javascript_alerts

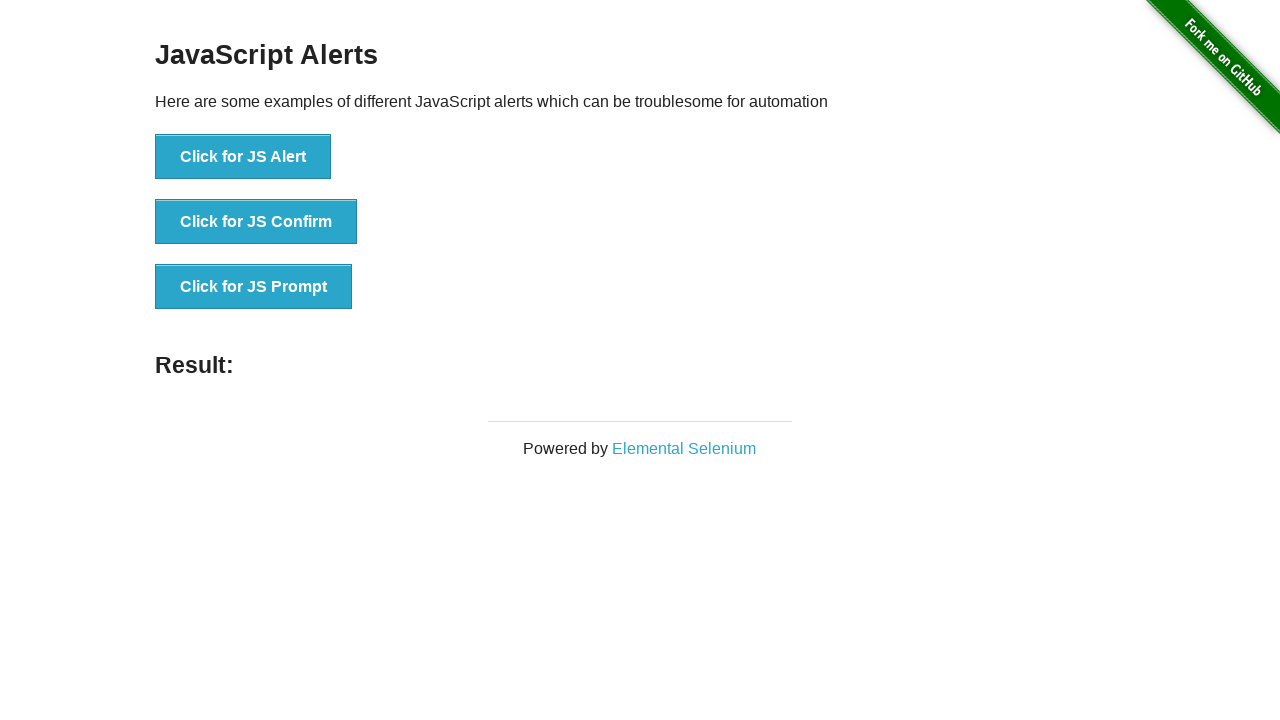

Clicked button to trigger JavaScript prompt dialog at (256, 222) on button[onclick='jsConfirm()']
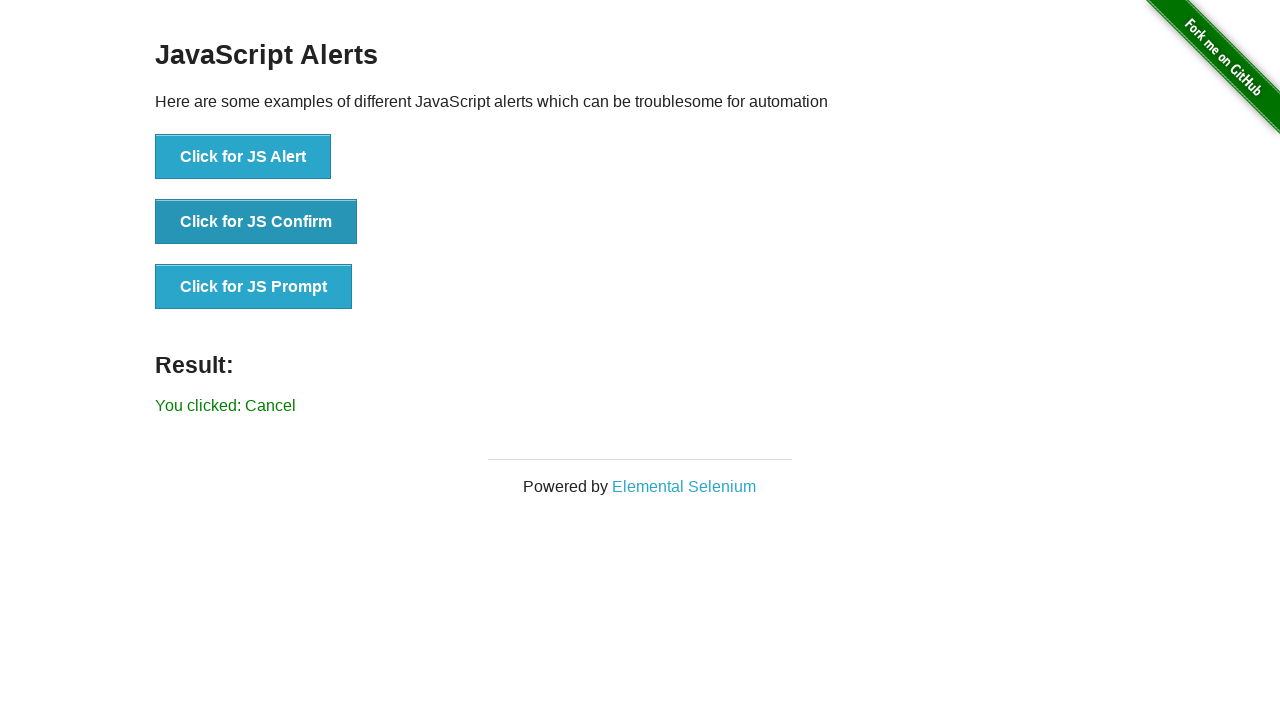

Set up dialog handler to dismiss the prompt
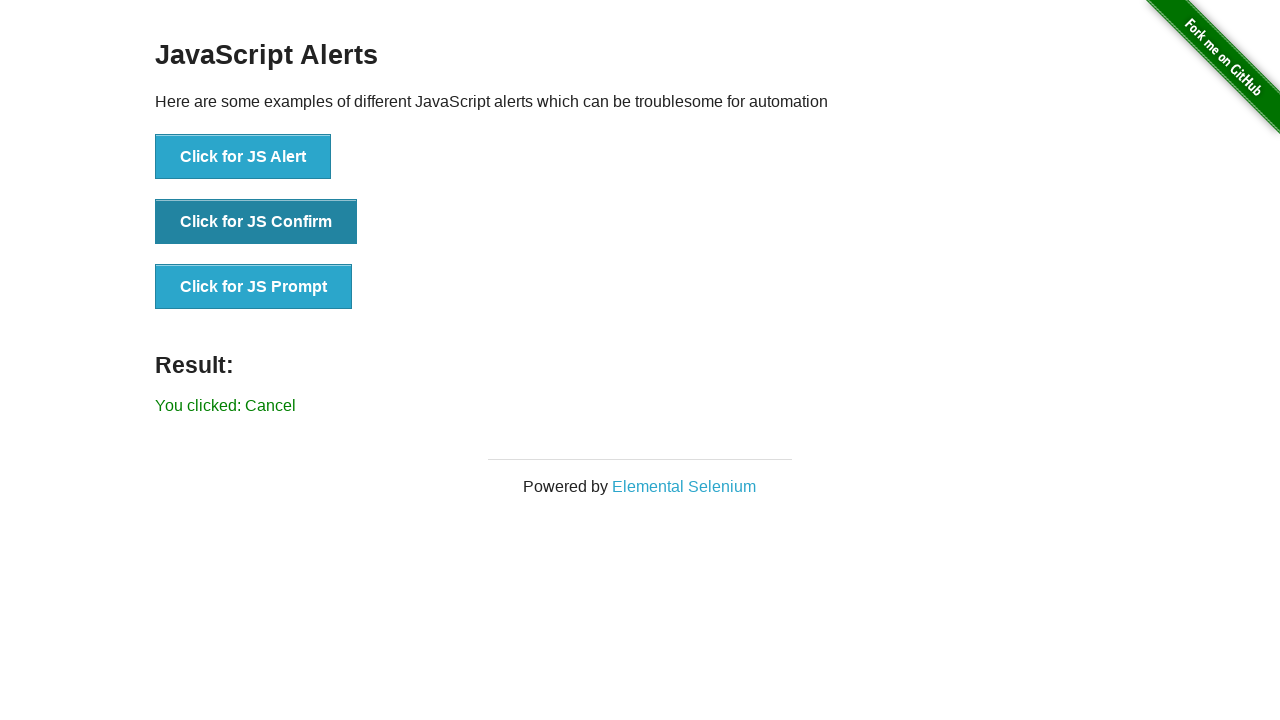

Clicked button again to trigger JavaScript prompt dialog at (256, 222) on button[onclick='jsConfirm()']
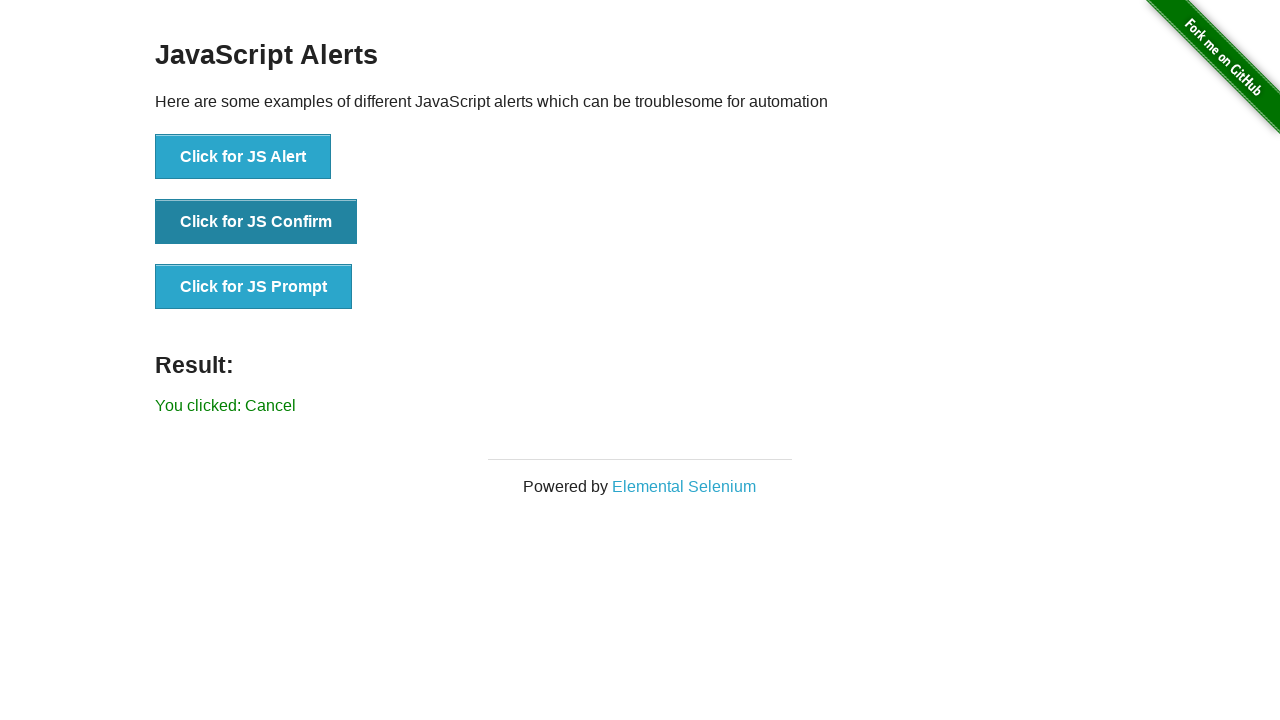

Set up dialog handler to accept the prompt
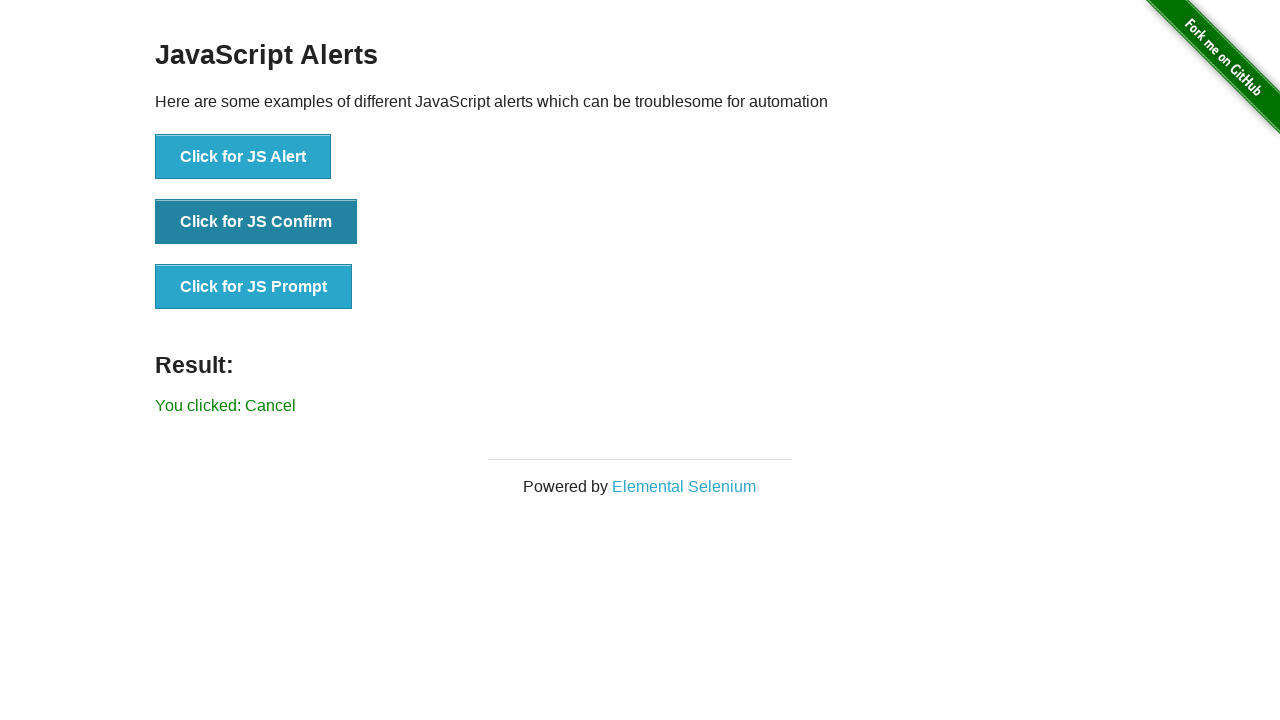

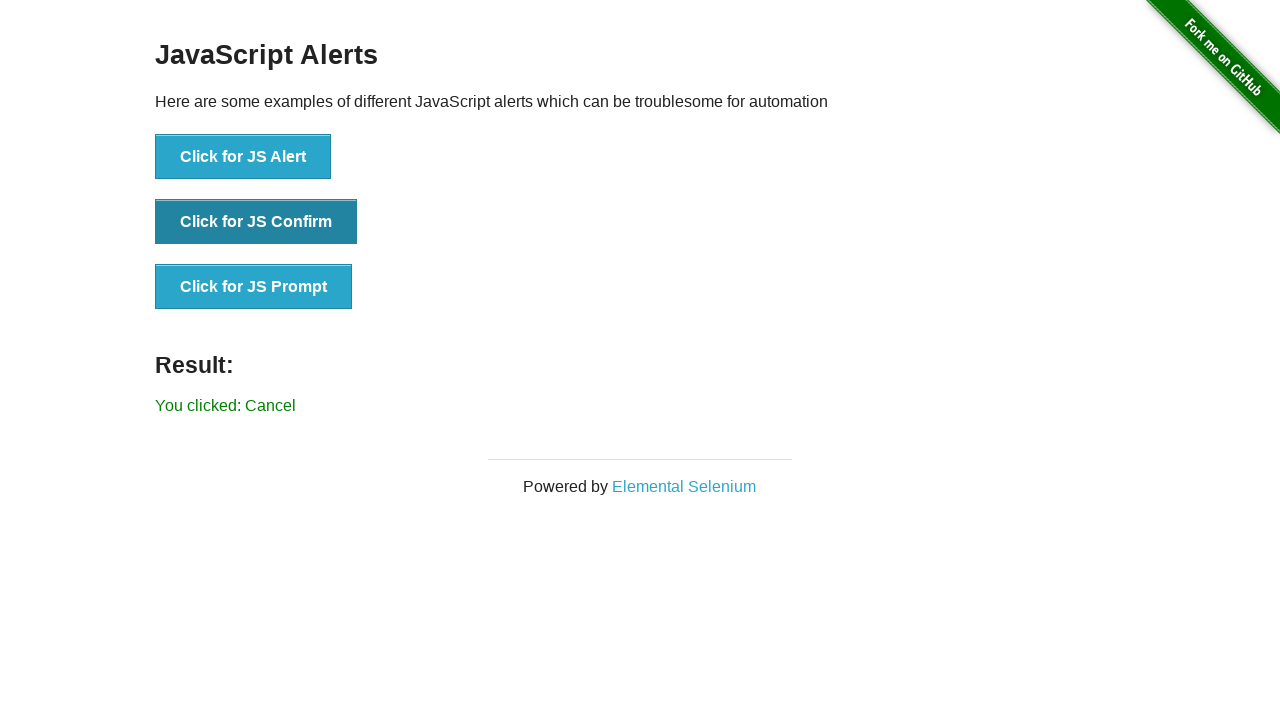